Navigates to a clothing store website and verifies that the page body loads successfully

Starting URL: https://clothes4all.netlify.com/v2

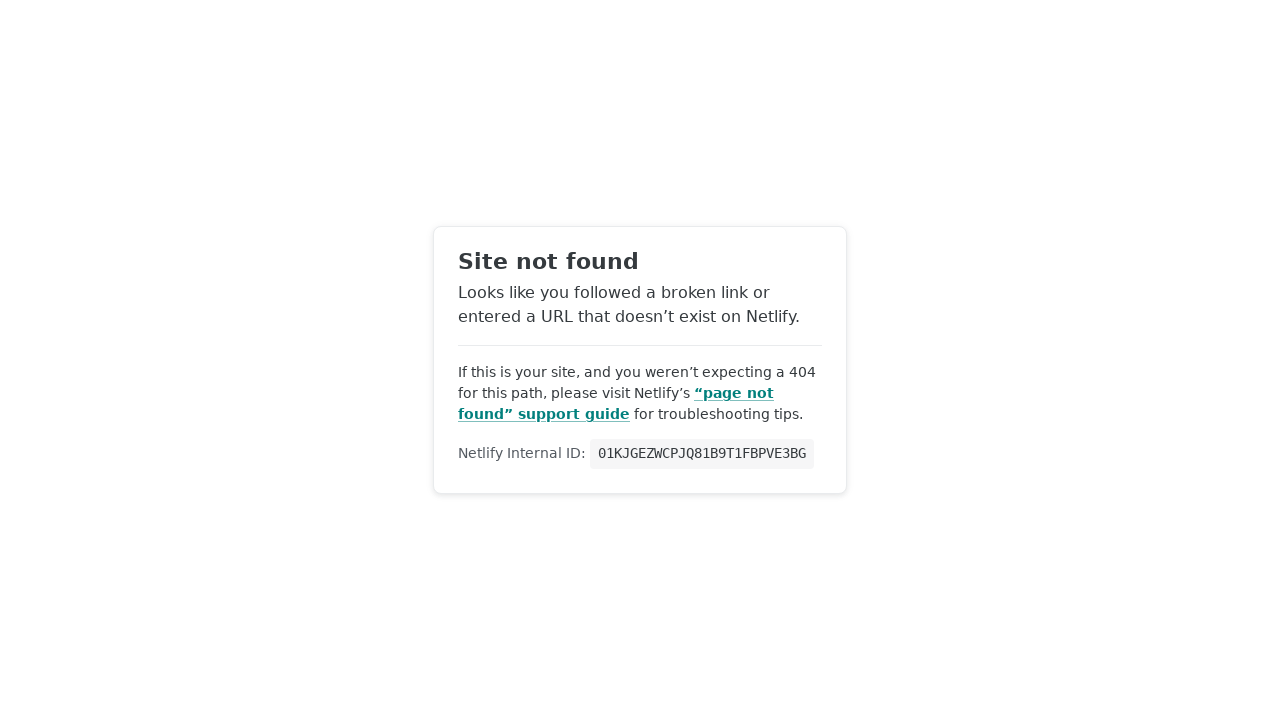

Navigated to clothing store website
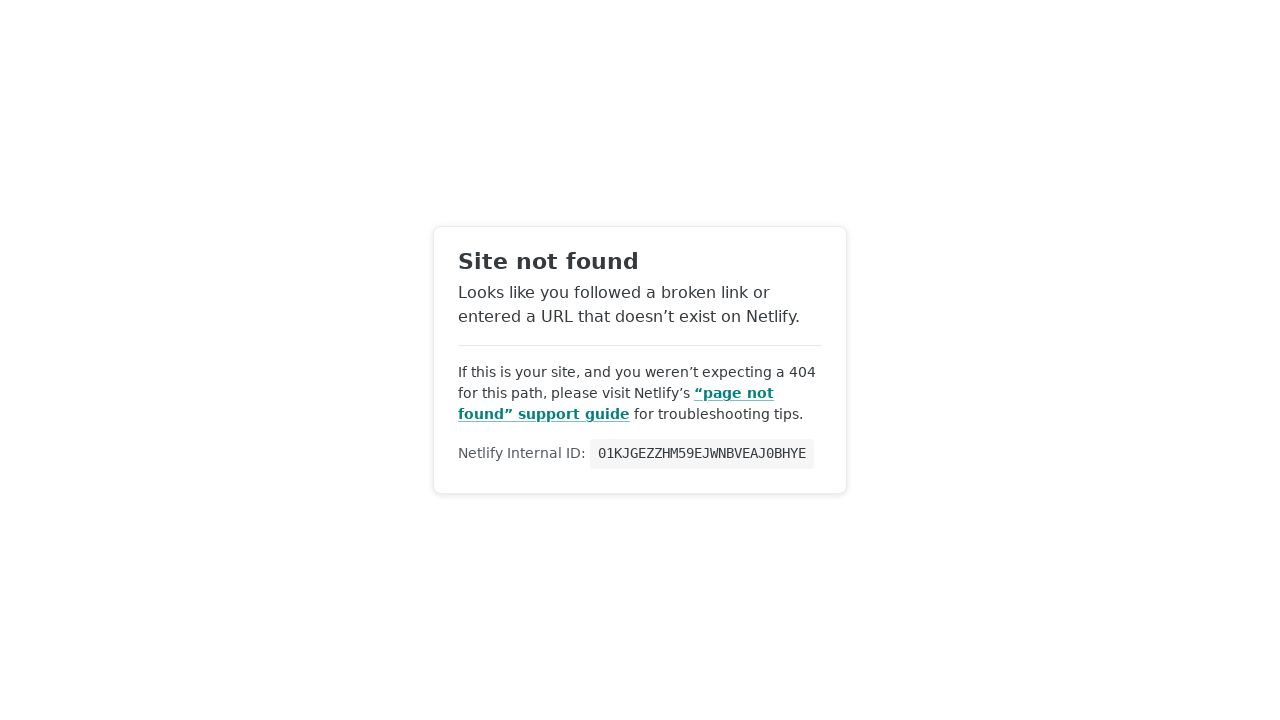

Body element loaded on page
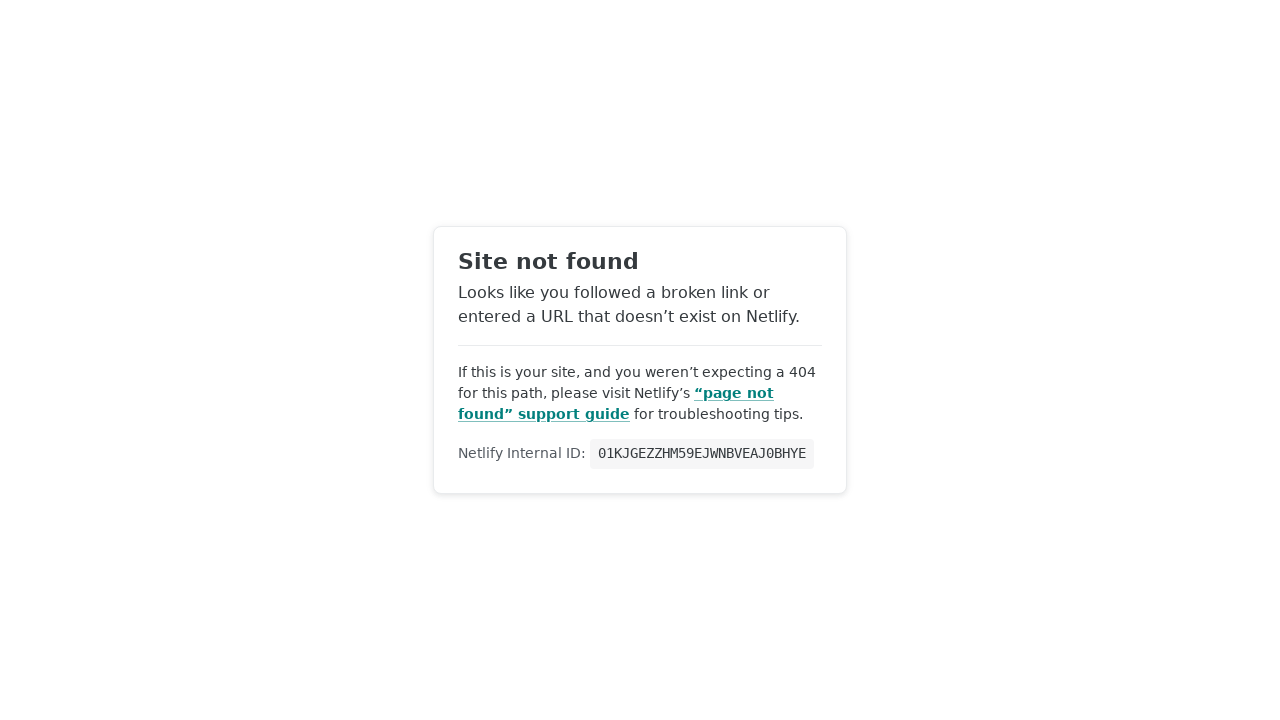

Page content fully loaded and DOM ready
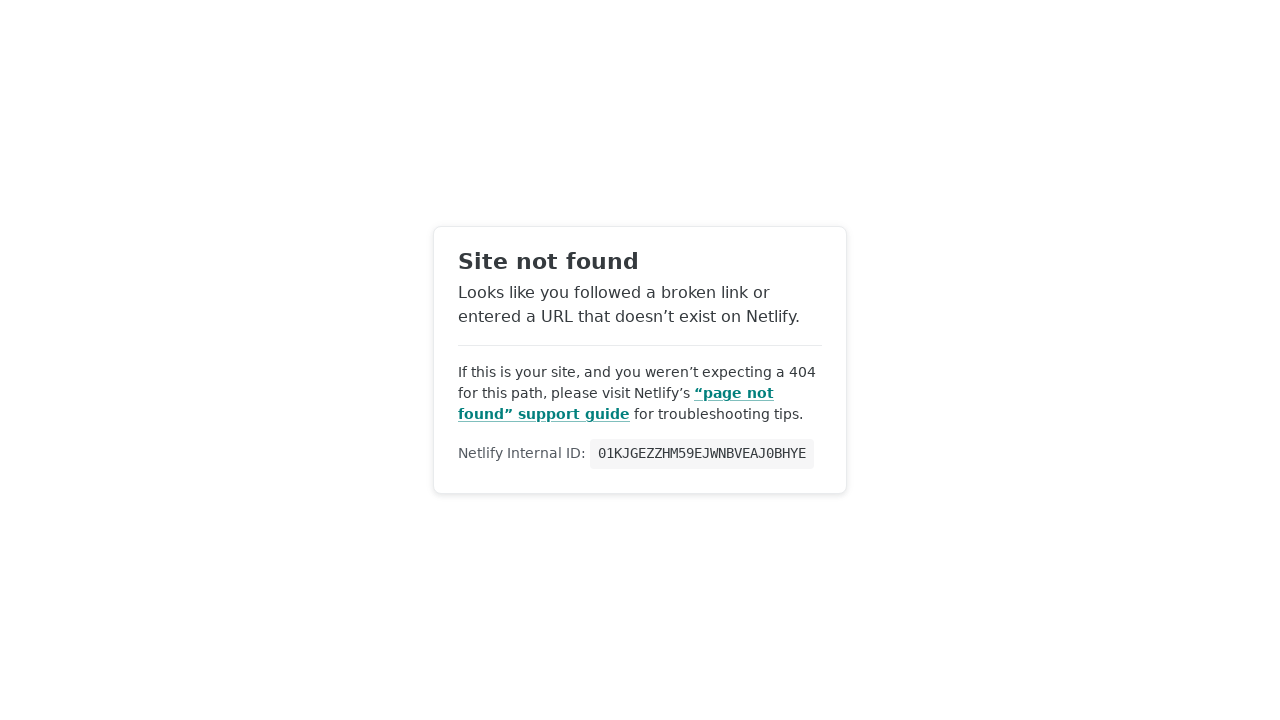

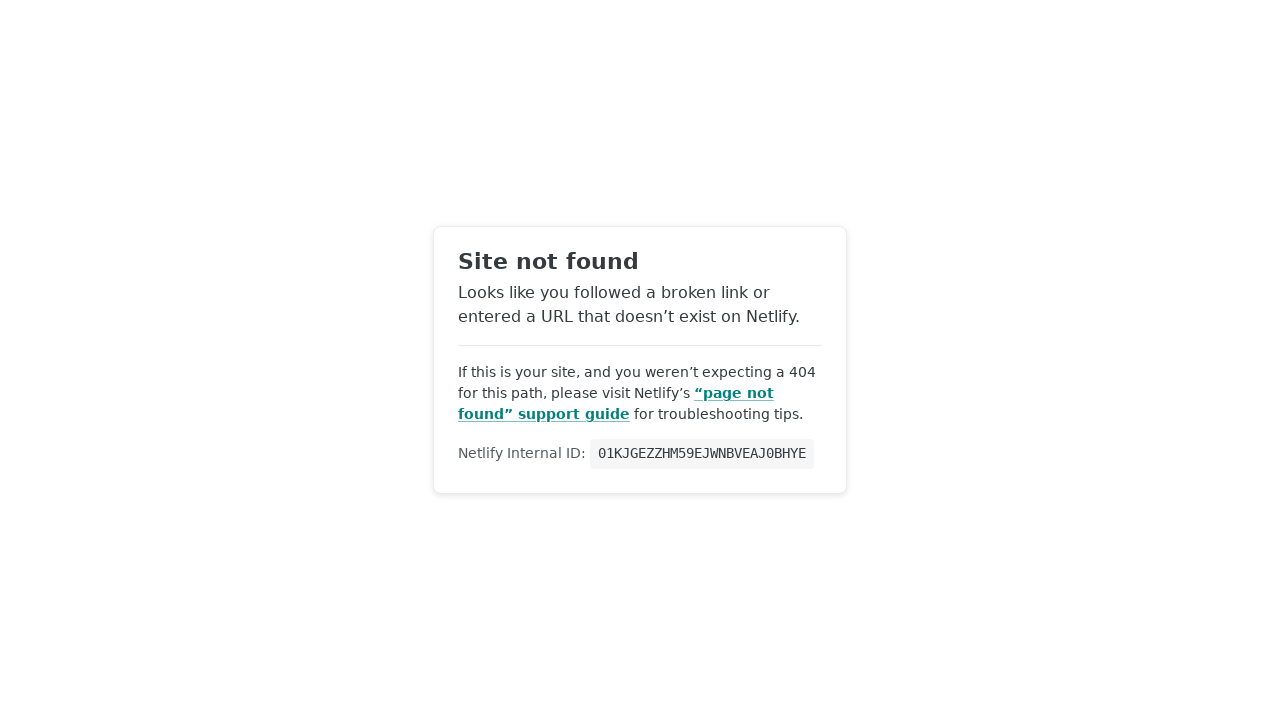